Tests a ToDo application by clicking on existing todo items, adding a new todo, archiving completed todos, and verifying the final count of todos.

Starting URL: http://crossbrowsertesting.github.io/todo-app.html

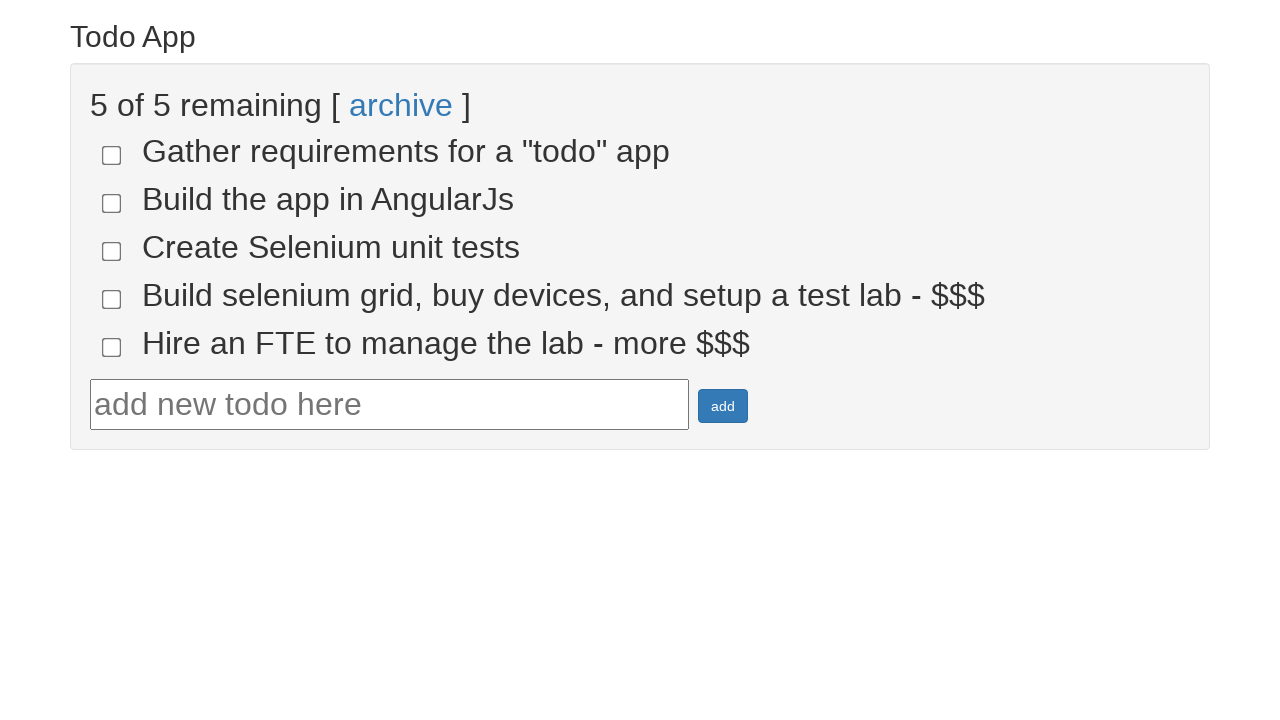

Clicked todo item 4 to mark it as done at (112, 299) on input[name='todo-4']
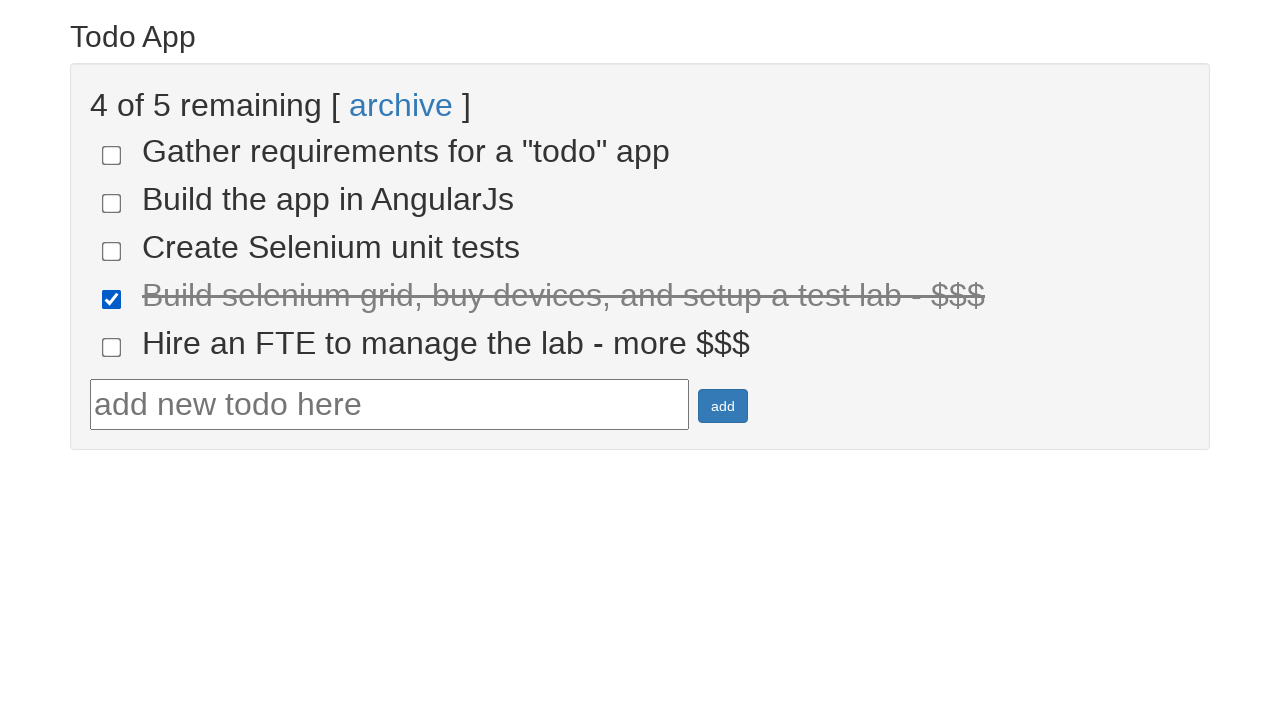

Clicked todo item 5 to mark it as done at (112, 347) on input[name='todo-5']
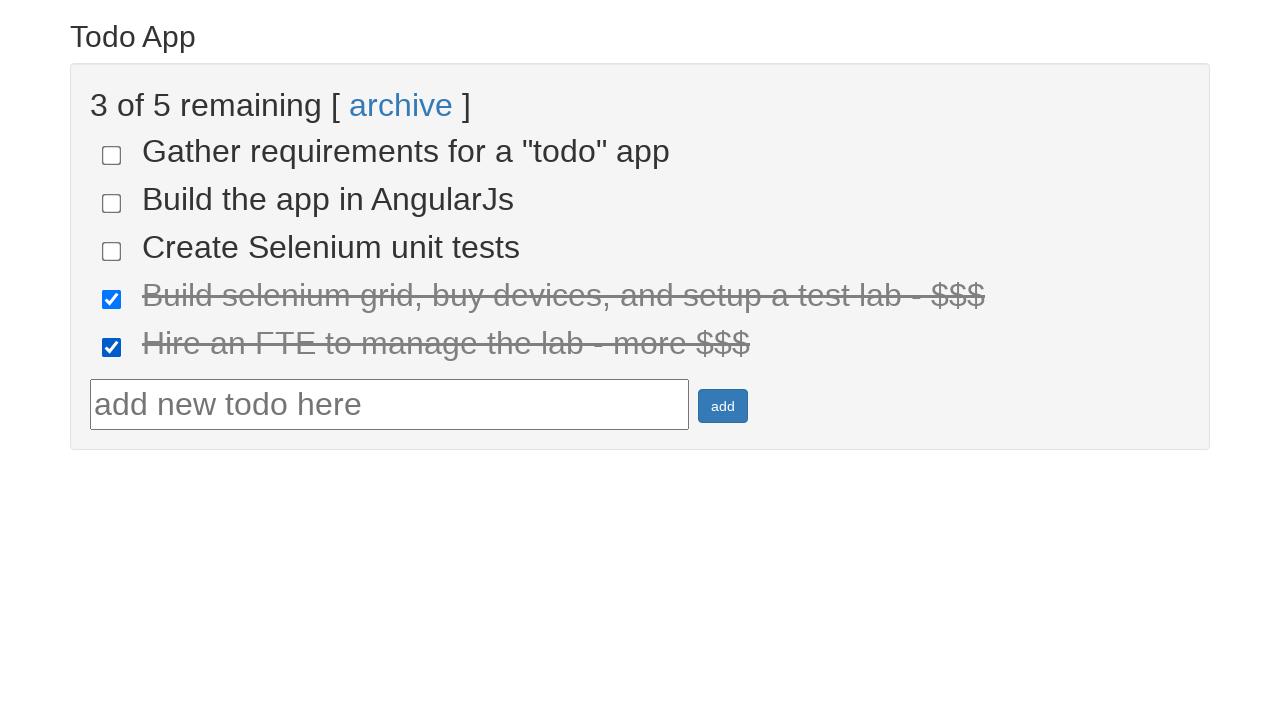

Filled todo input field with 'Run your first Selenium Test' on #todotext
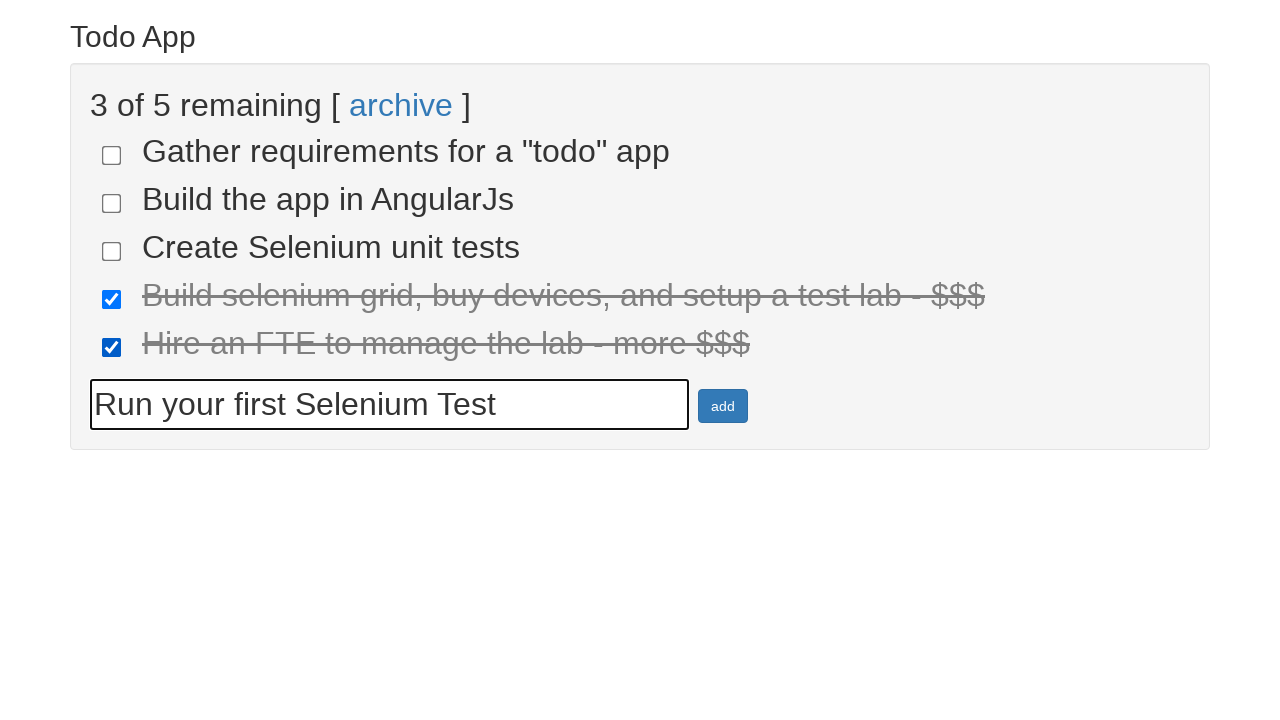

Clicked add button to create new todo item at (723, 406) on #addbutton
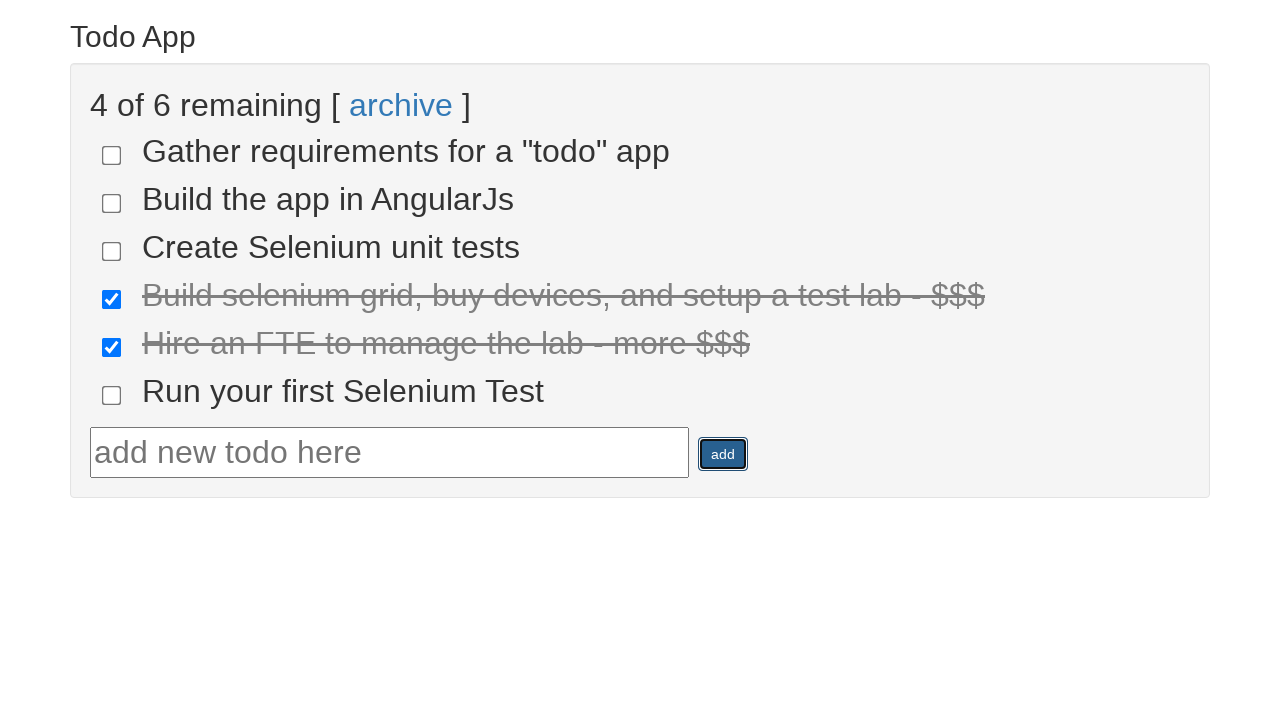

Clicked archive button to archive completed todos at (401, 105) on text=archive
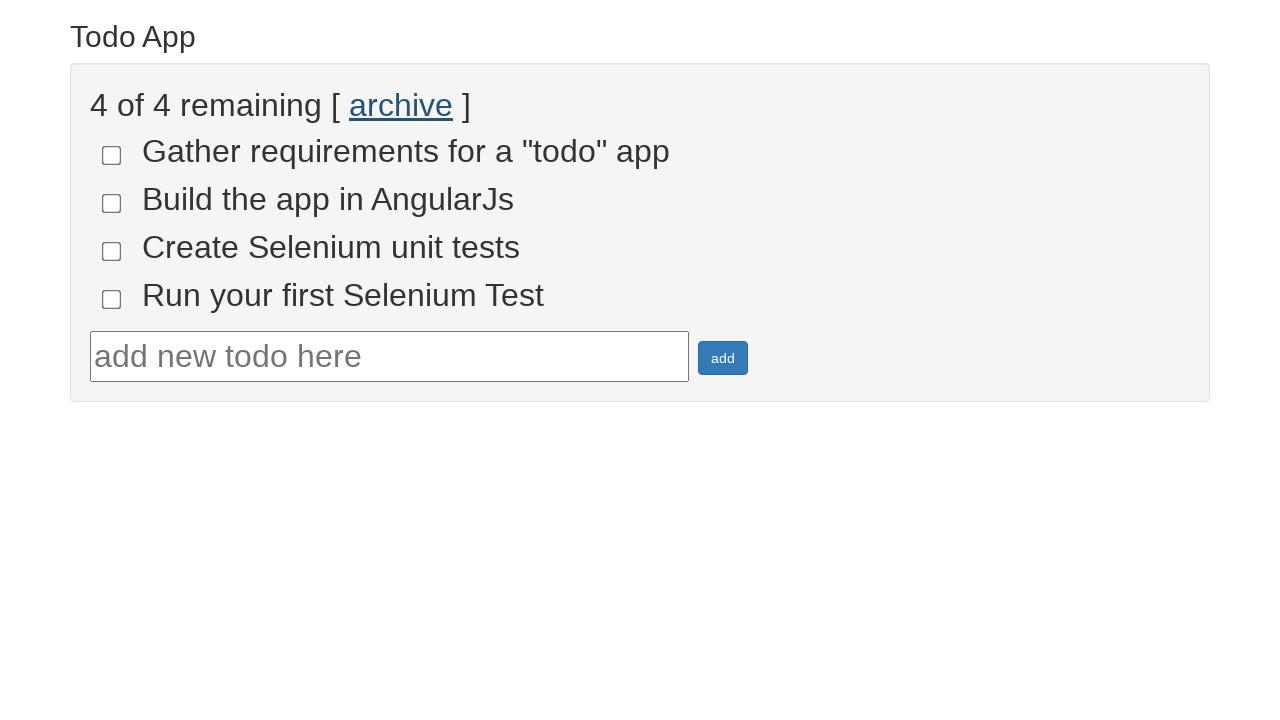

Verified 4 remaining todos are present
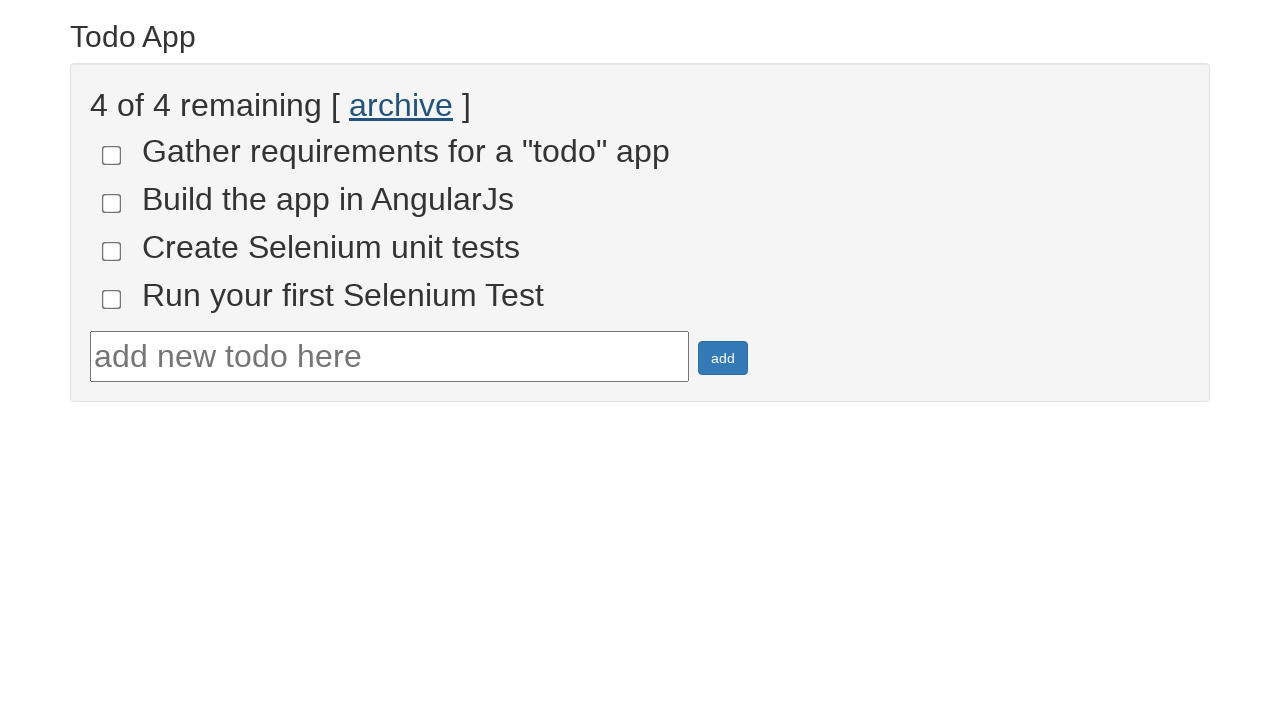

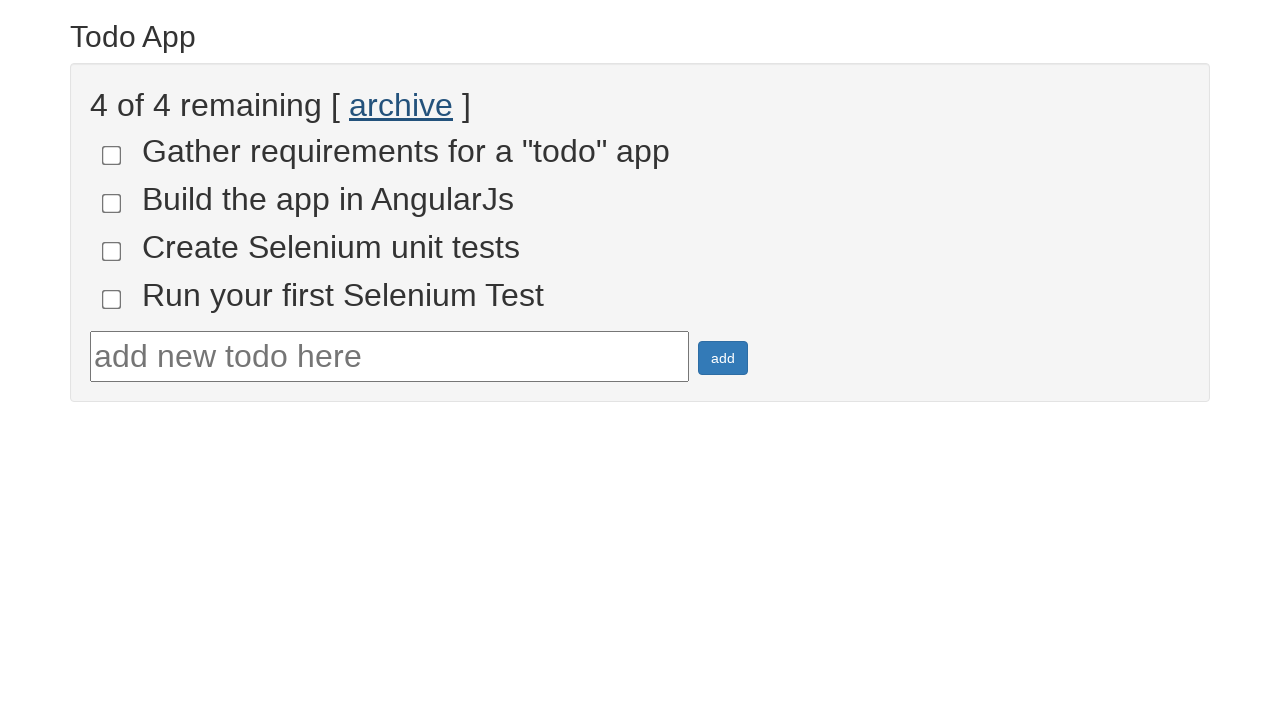